Tests DuckDuckGo search functionality by entering a search query, pressing Enter to submit, and verifying the results page loads

Starting URL: https://duckduckgo.com/

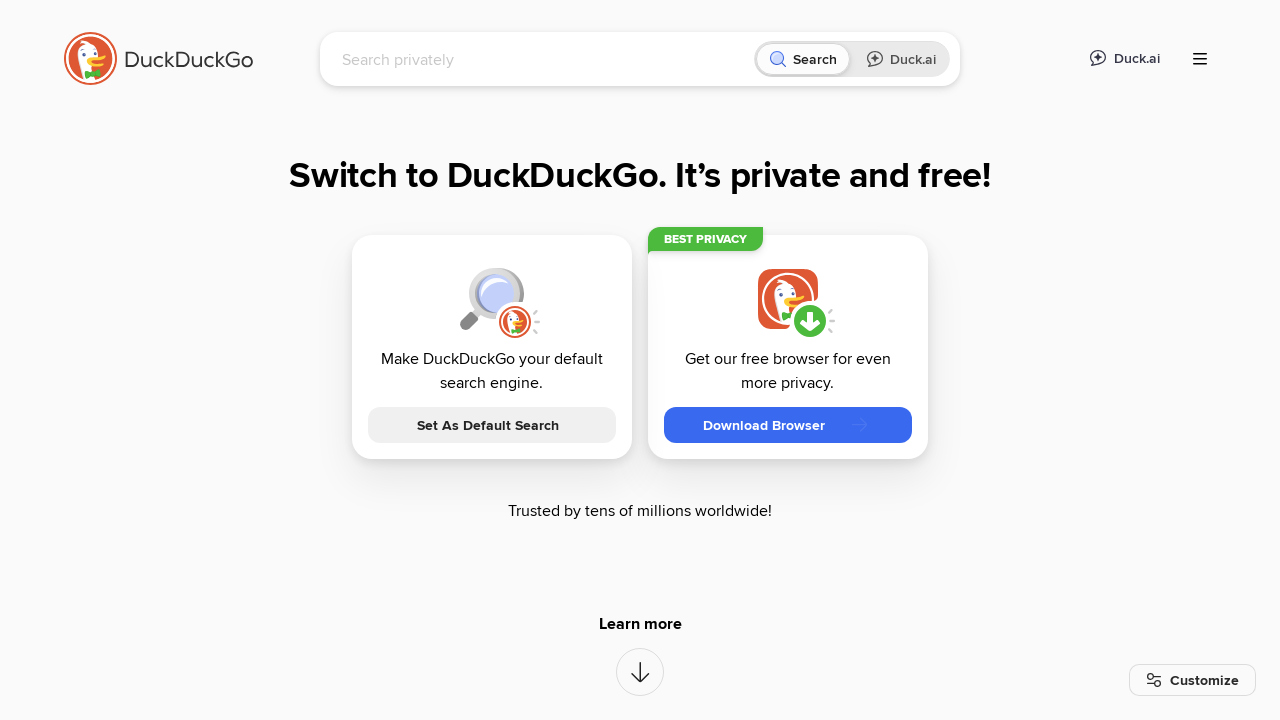

Filled search box with 'Materna Test Automation' on input[name='q']
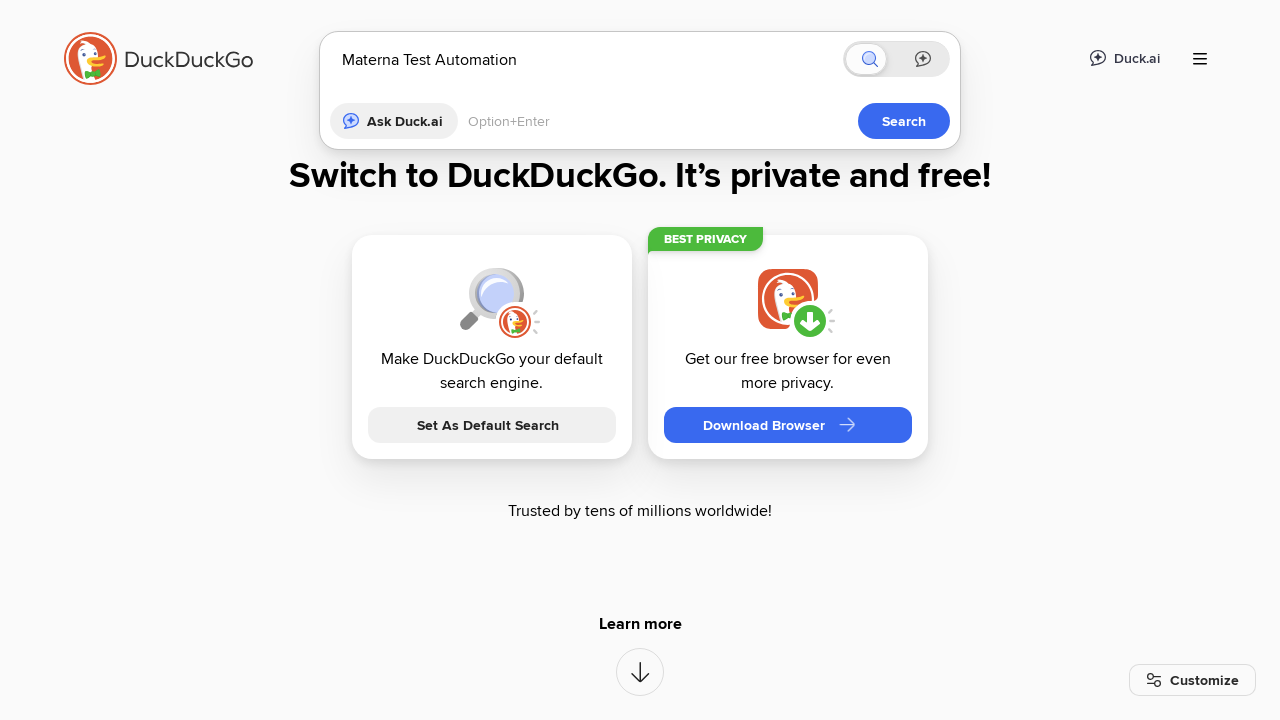

Pressed Enter to submit search query on input[name='q']
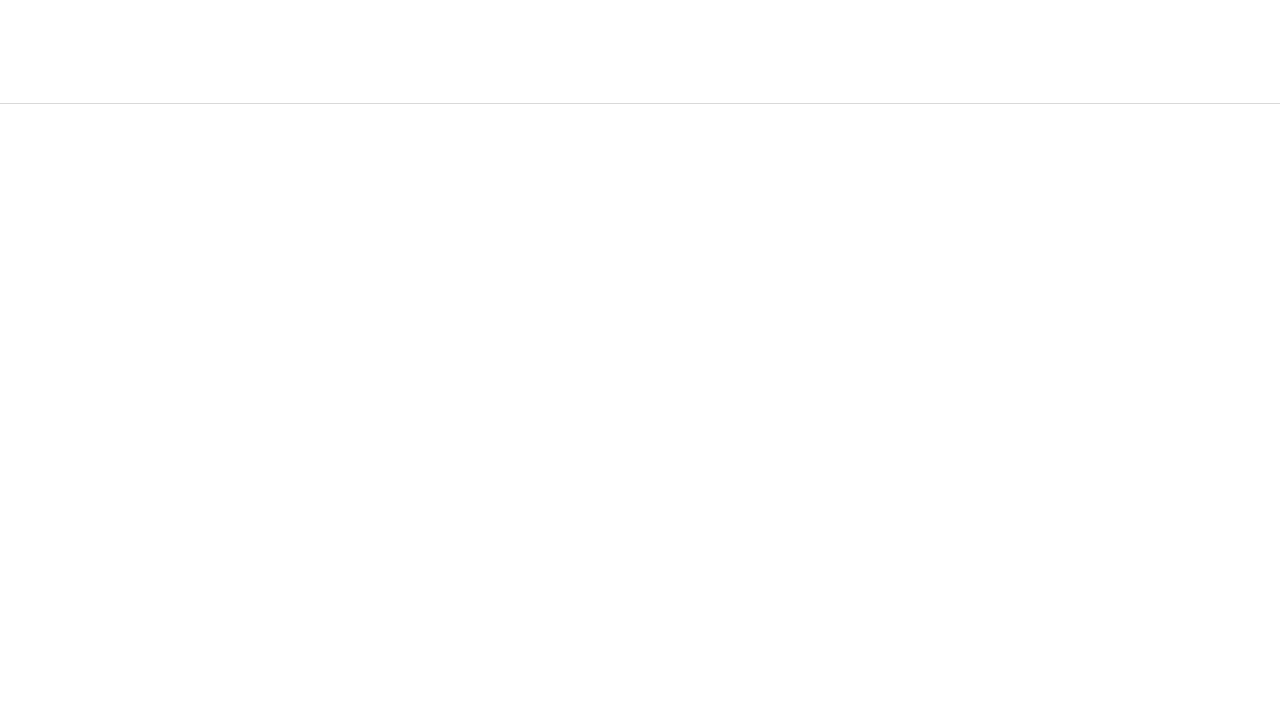

Search results page loaded successfully
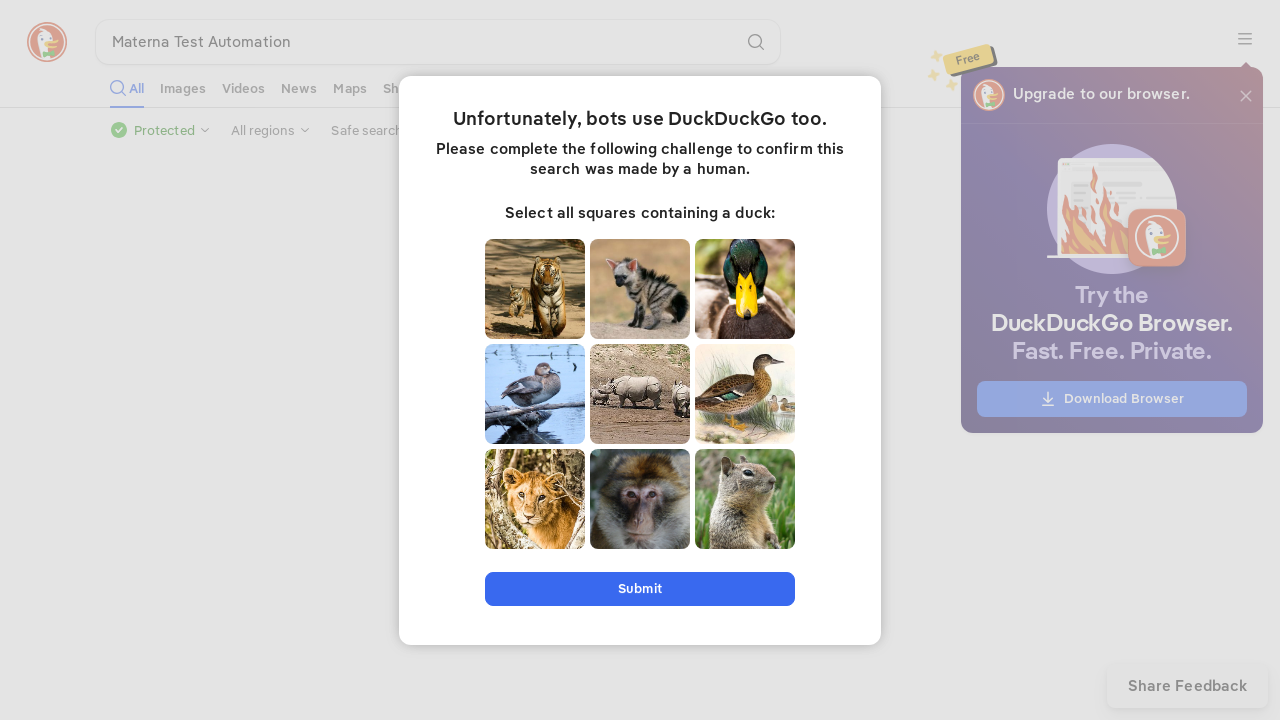

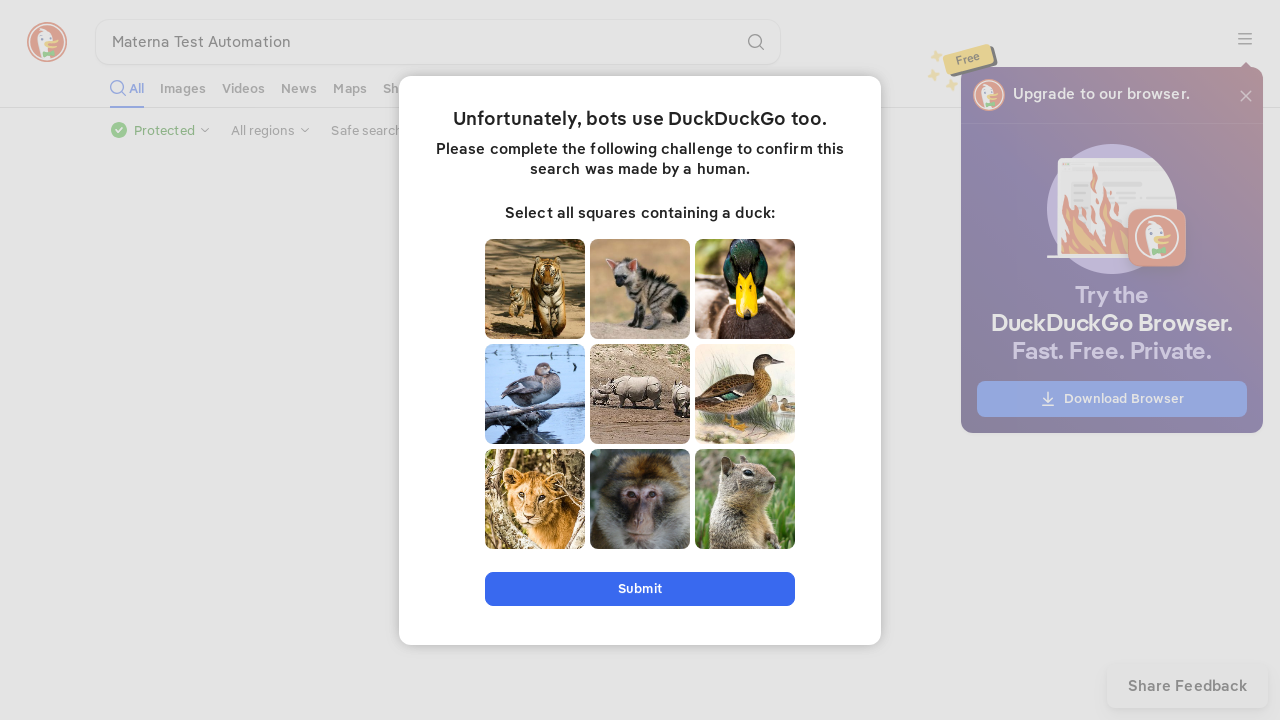